Tests marking all todo items as completed using the toggle-all checkbox

Starting URL: https://demo.playwright.dev/todomvc

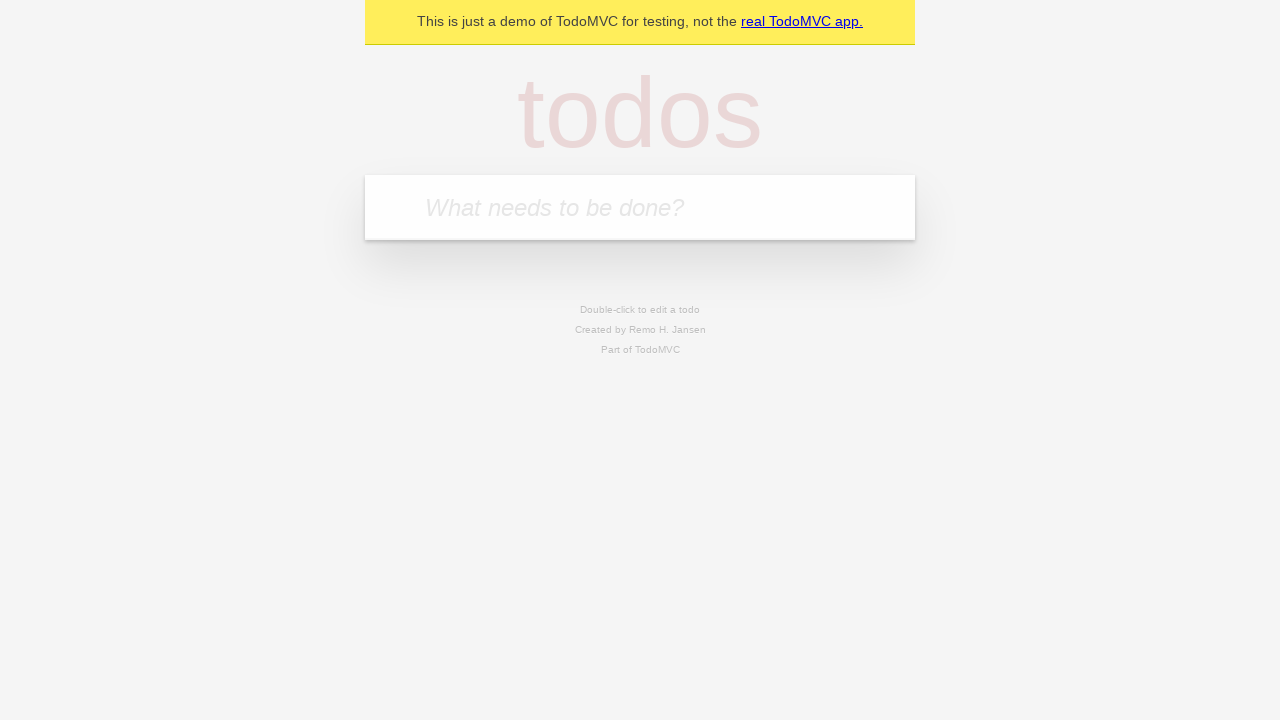

Filled todo input with 'buy some cheese' on internal:attr=[placeholder="What needs to be done?"i]
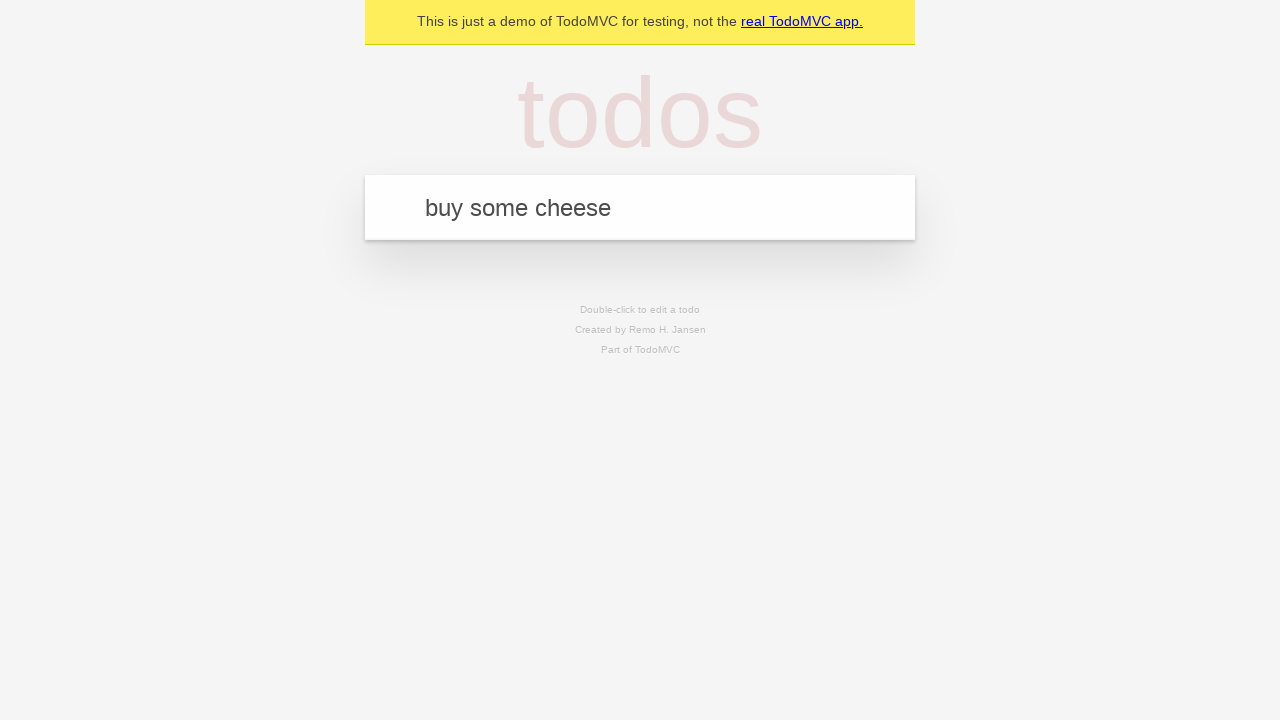

Pressed Enter to add first todo item on internal:attr=[placeholder="What needs to be done?"i]
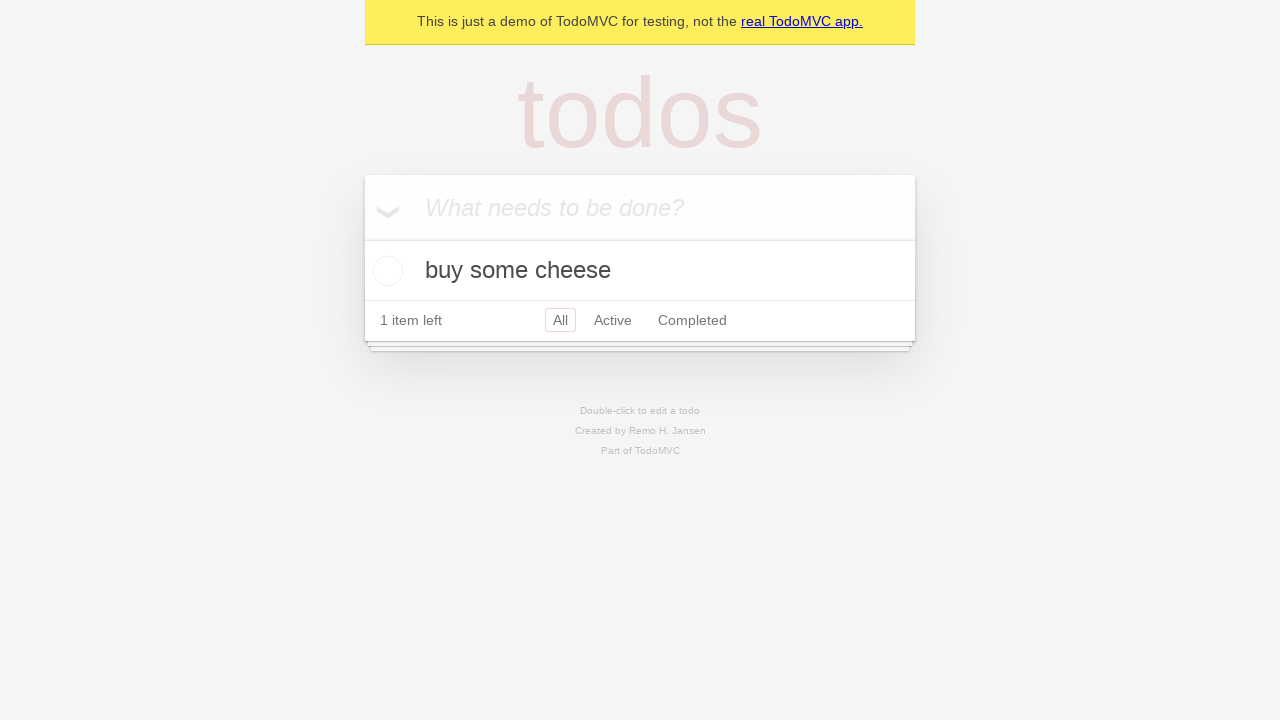

Filled todo input with 'feed the cat' on internal:attr=[placeholder="What needs to be done?"i]
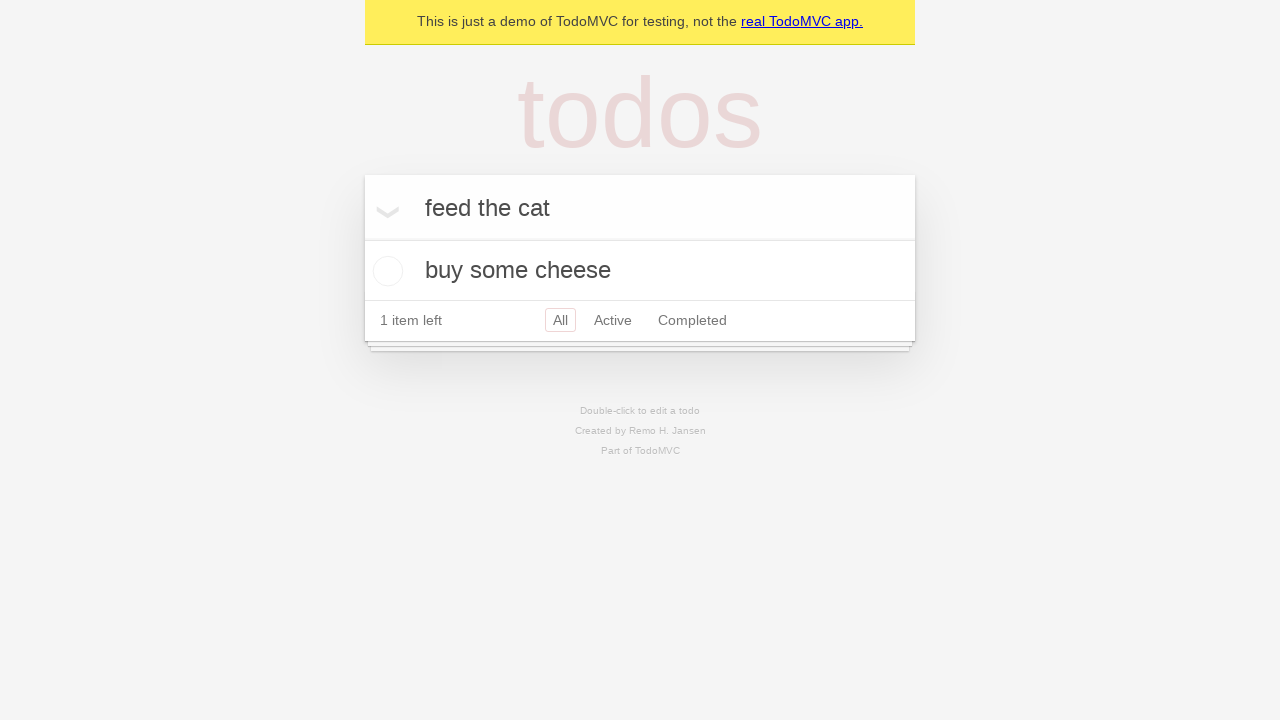

Pressed Enter to add second todo item on internal:attr=[placeholder="What needs to be done?"i]
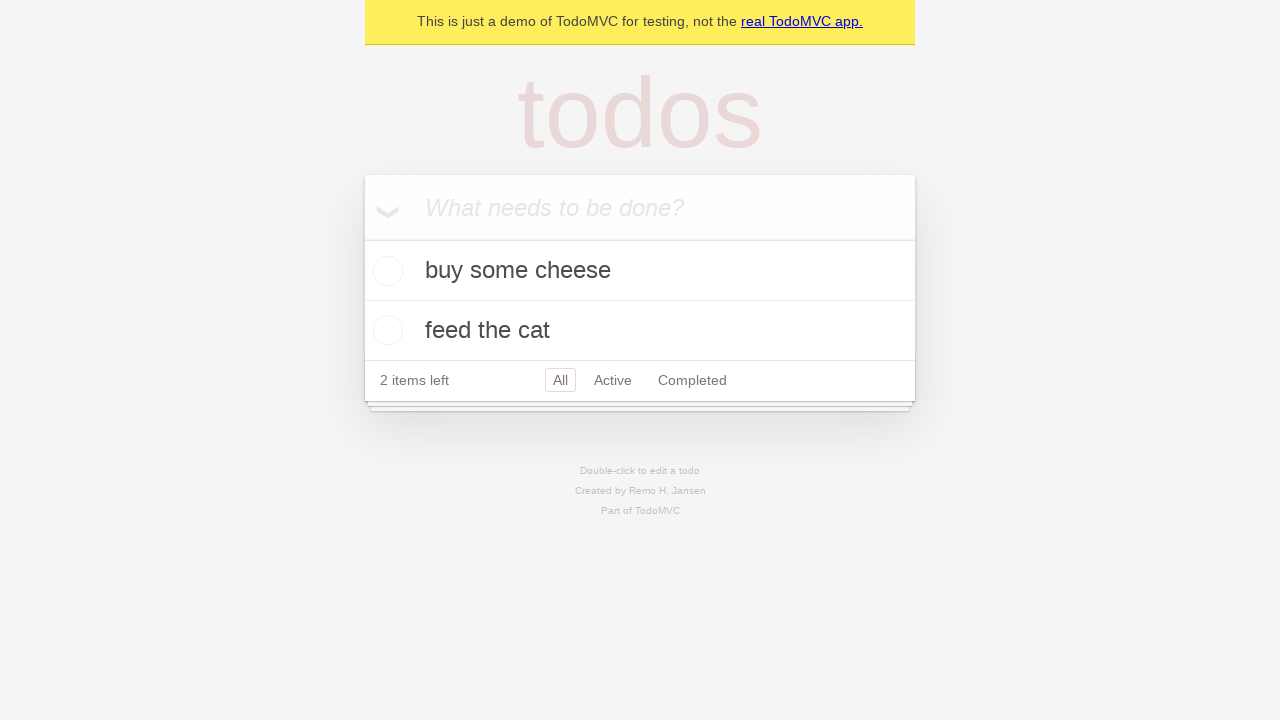

Filled todo input with 'book a doctors appointment' on internal:attr=[placeholder="What needs to be done?"i]
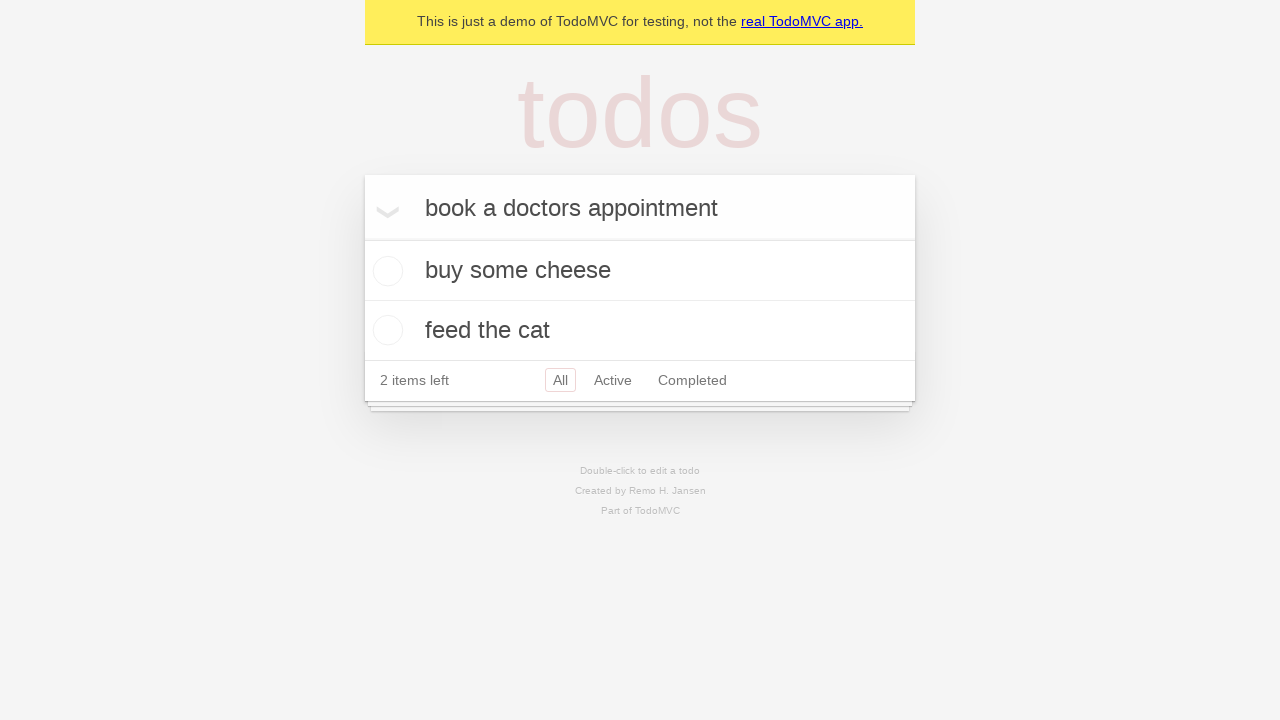

Pressed Enter to add third todo item on internal:attr=[placeholder="What needs to be done?"i]
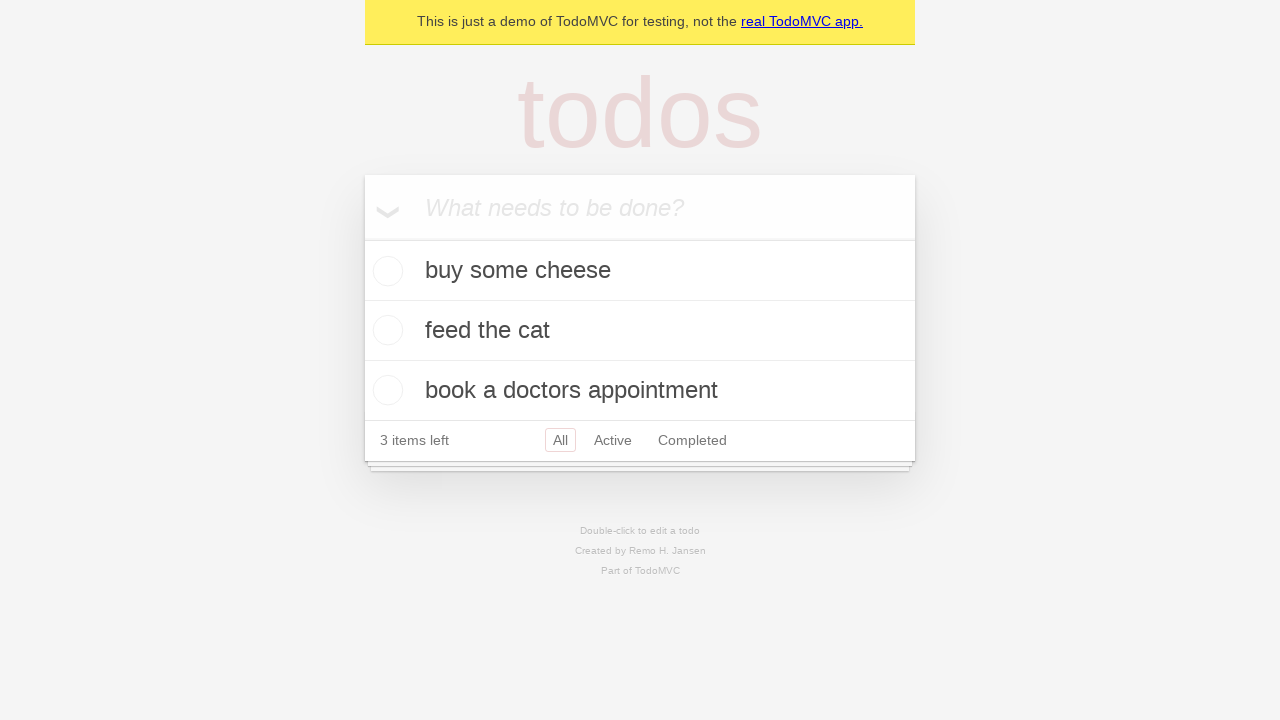

Clicked toggle-all checkbox to mark all items as completed at (362, 238) on .toggle-all
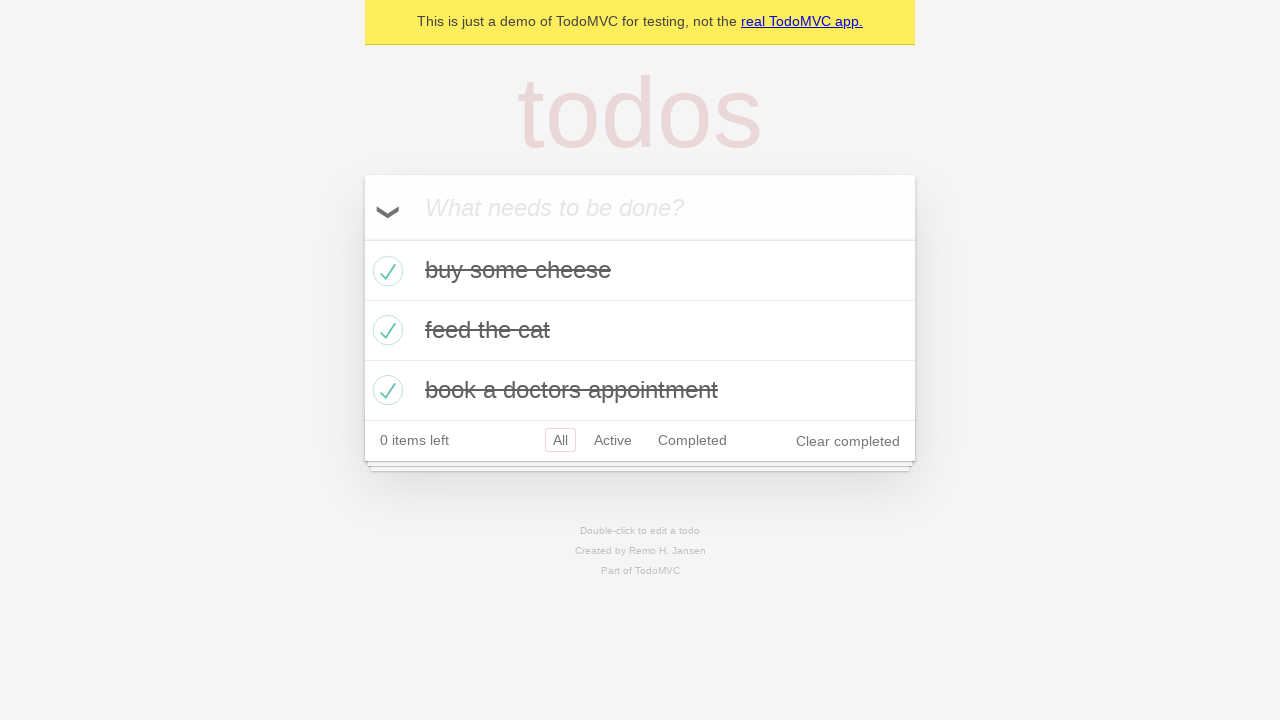

Verified that todo items are now marked as completed
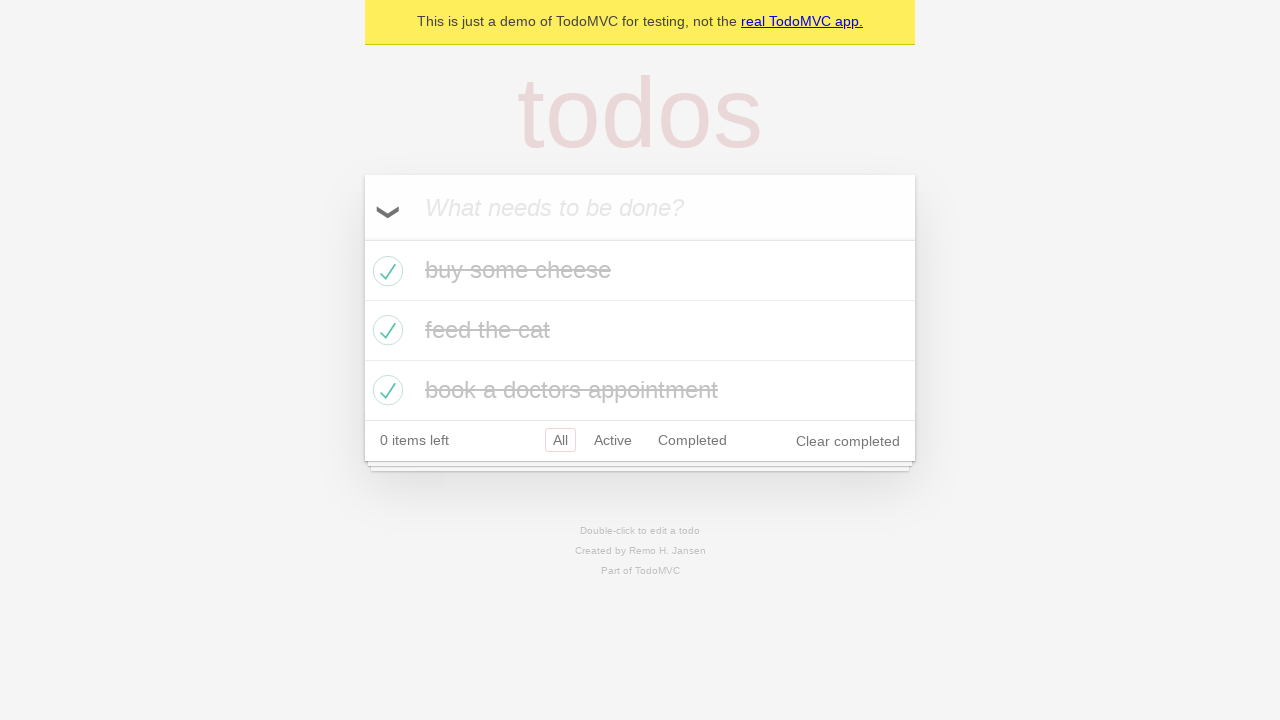

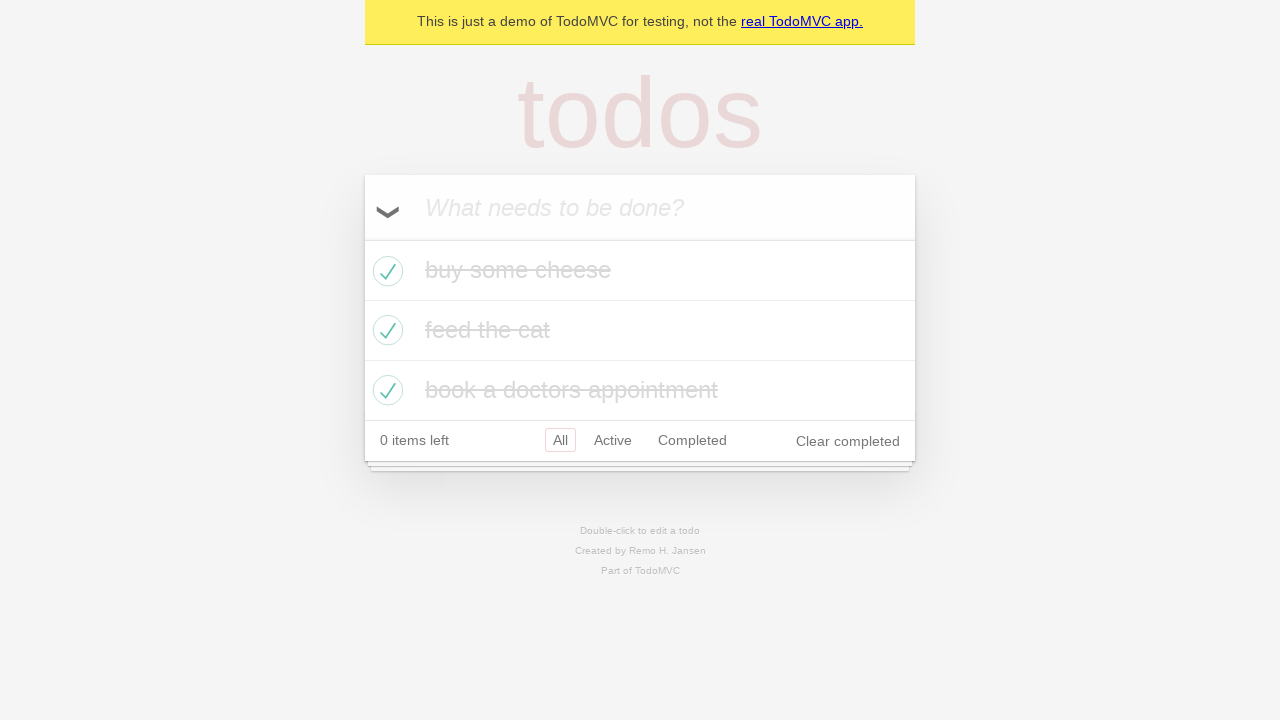